Verifies that clicking 'New Playlist' in logged out state shows a welcome dialog prompting user to log in, with email and phone number input options visible

Starting URL: https://www.jiosaavn.com/

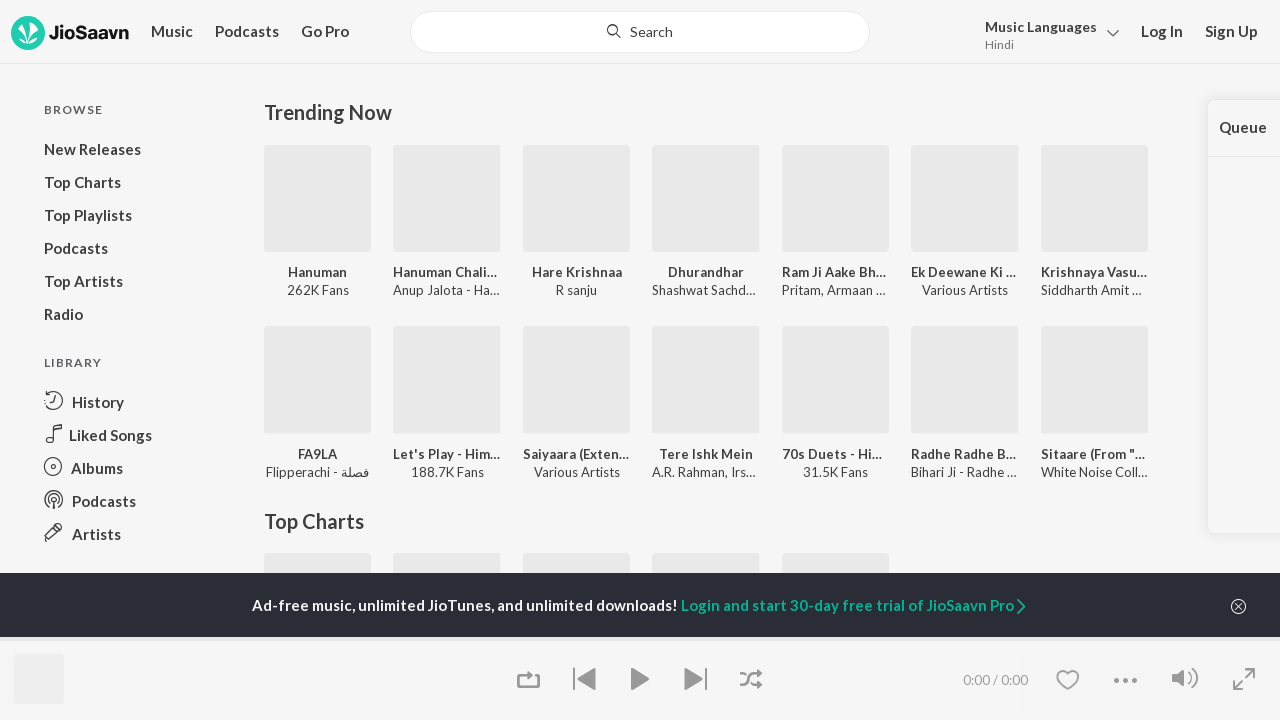

Clicked 'New Playlist' button in logged out state at (120, 542) on internal:text="New Playlist"i
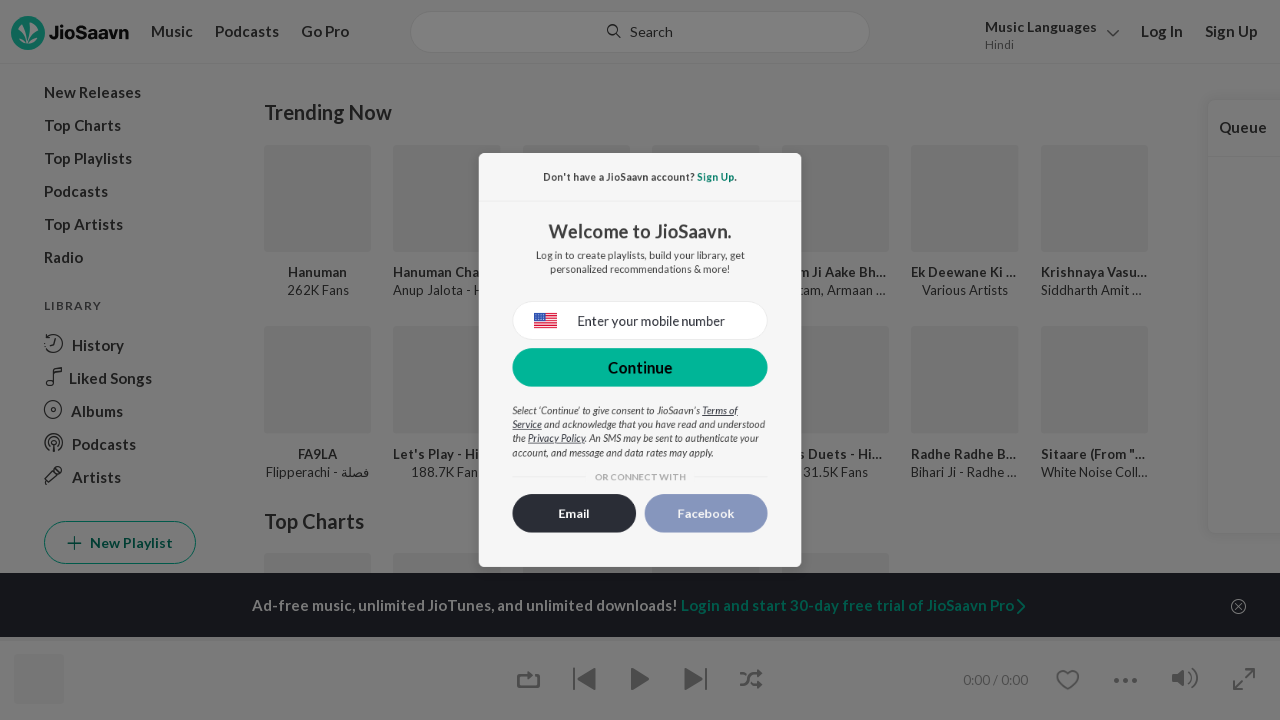

Welcome dialog appeared with login prompt
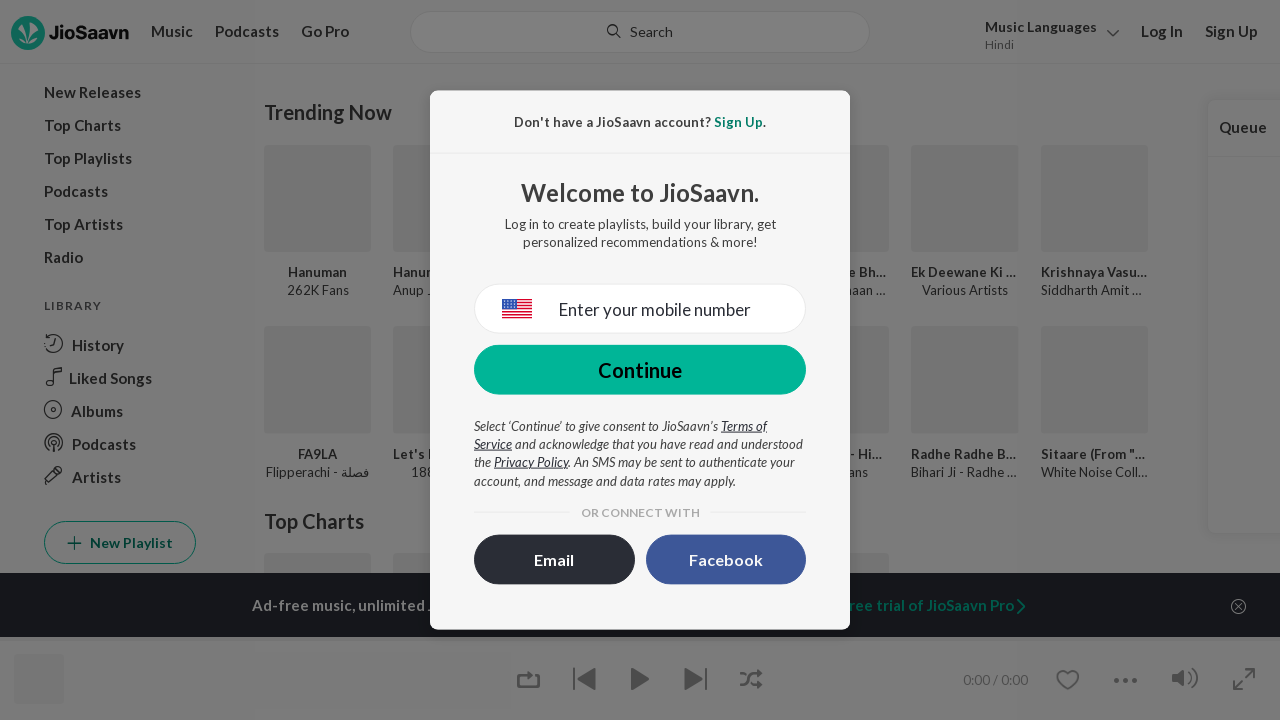

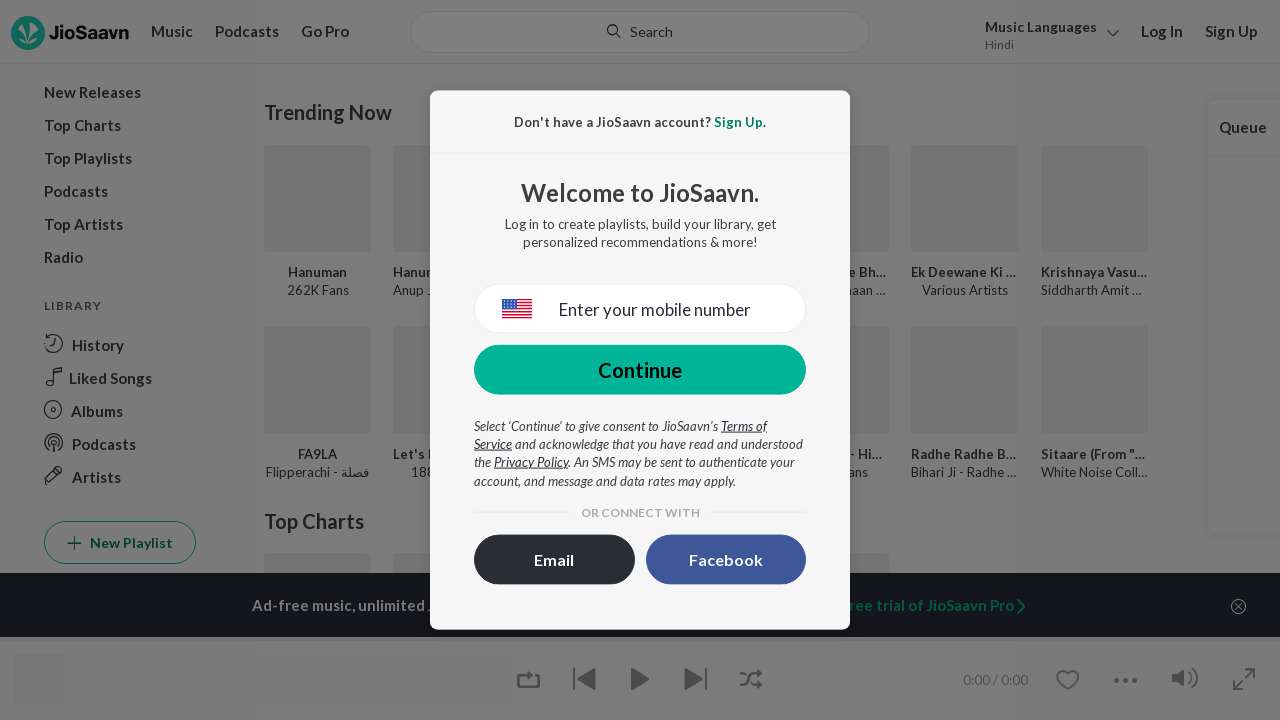